Tests clicking a button with a dynamic ID on the UI Testing Playground site to verify interaction with elements that have changing identifiers

Starting URL: http://uitestingplayground.com/dynamicid

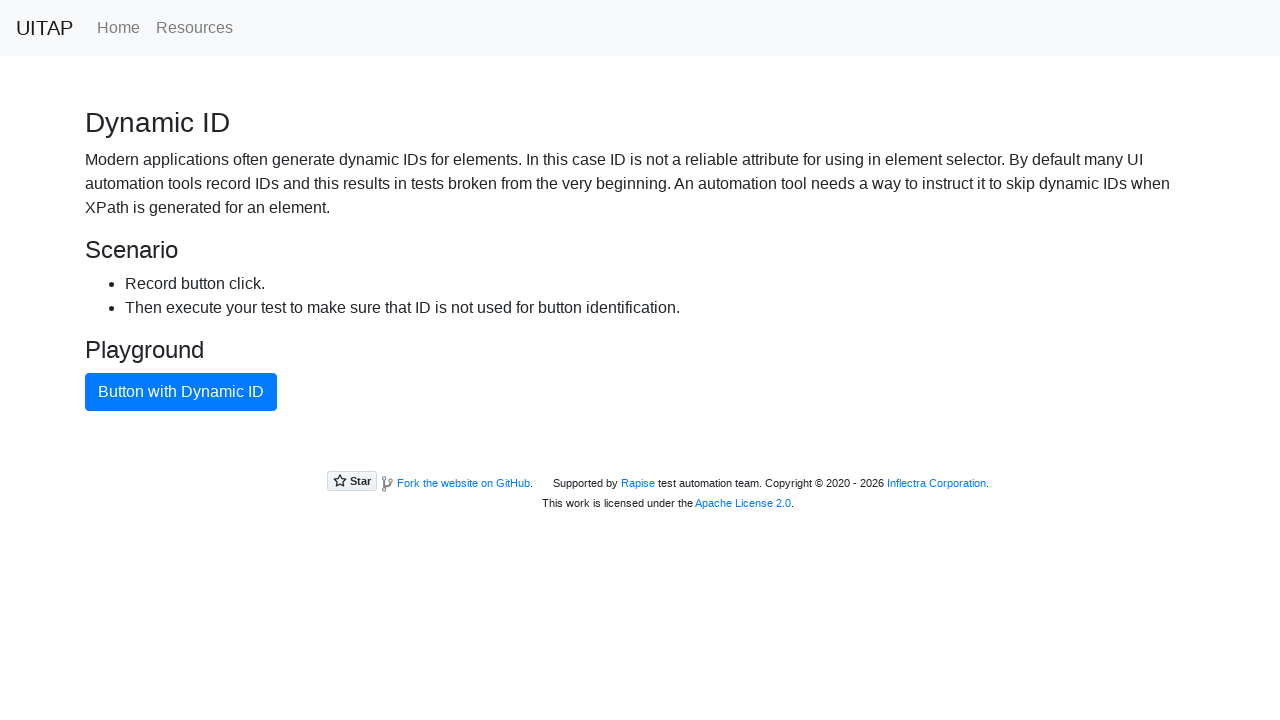

Navigated to UI Testing Playground Dynamic ID page
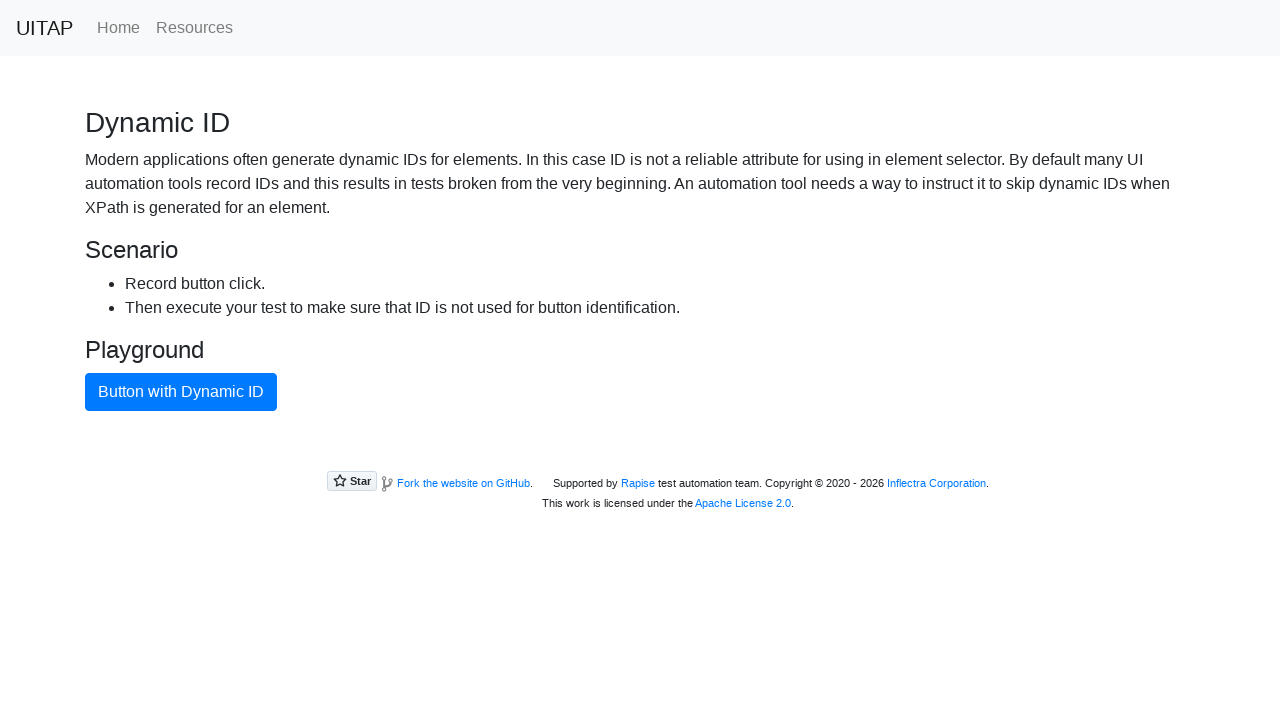

Clicked button with dynamic ID at (181, 392) on button:has-text('Button with Dynamic ID')
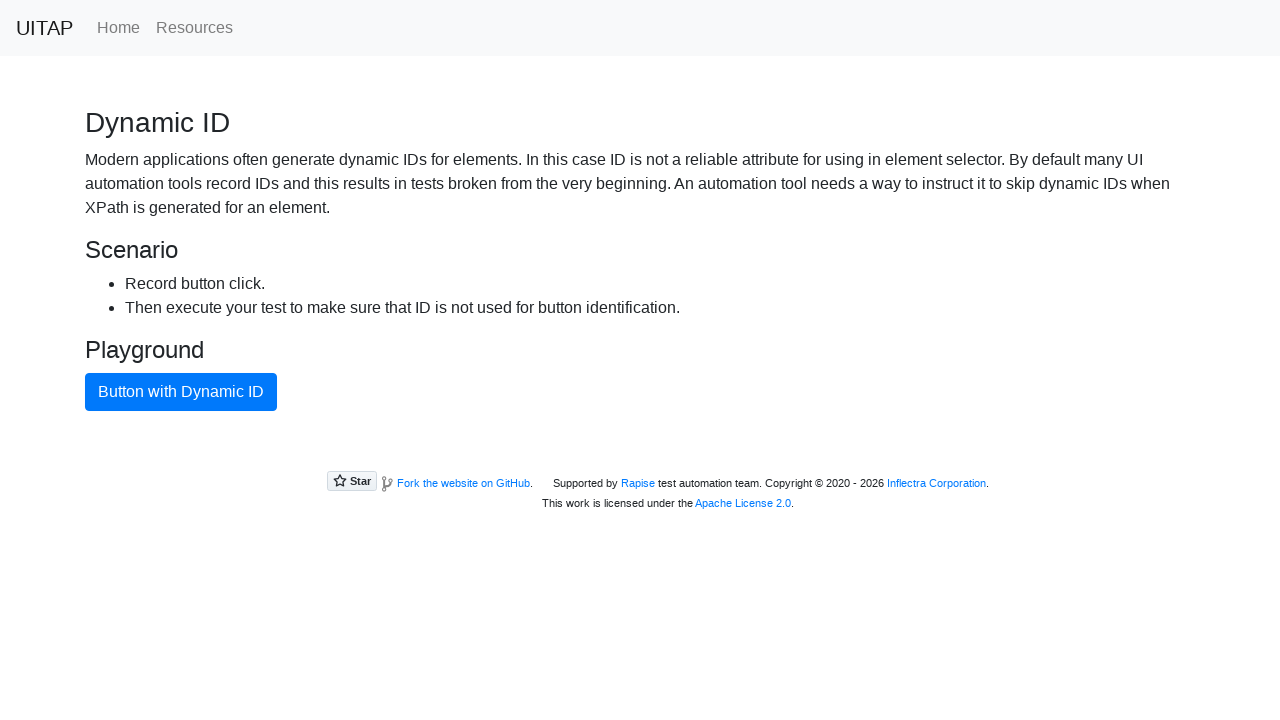

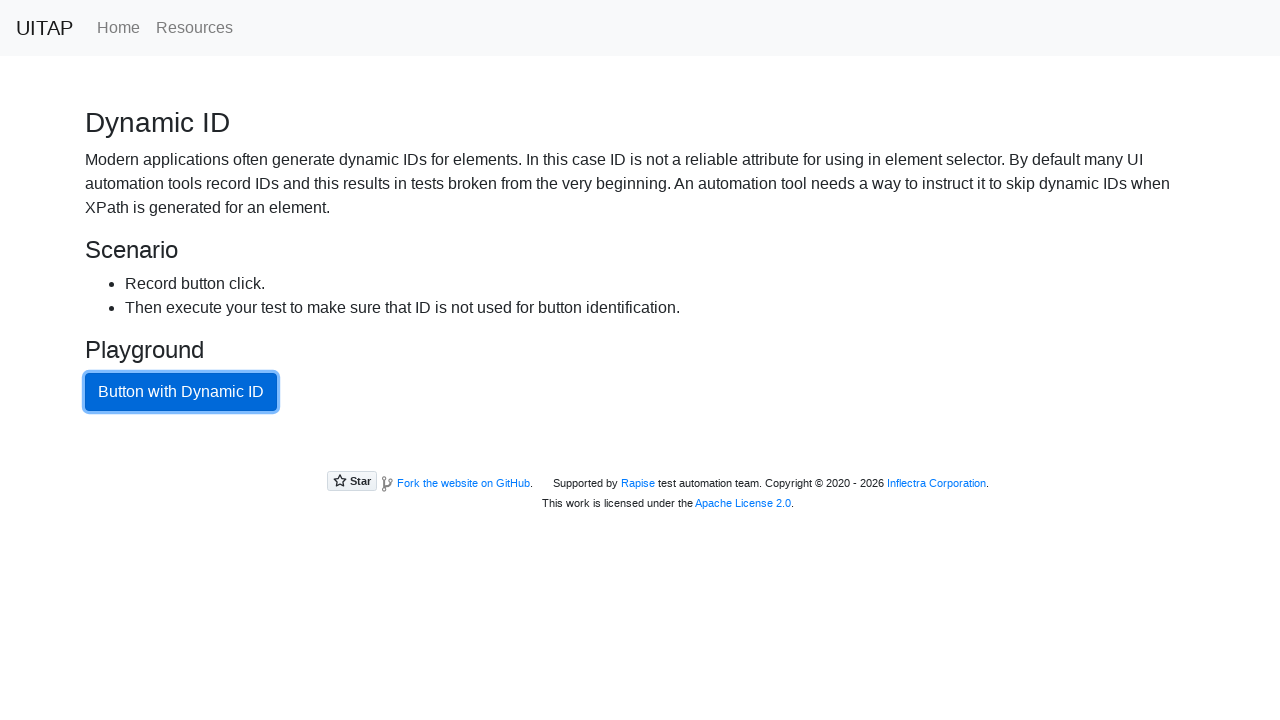